Navigates to the main page and clicks on the Contact Us link in the top menu, then verifies the Contact Us page loads correctly by checking the page heading.

Starting URL: https://prod-kurs.coderslab.pl/

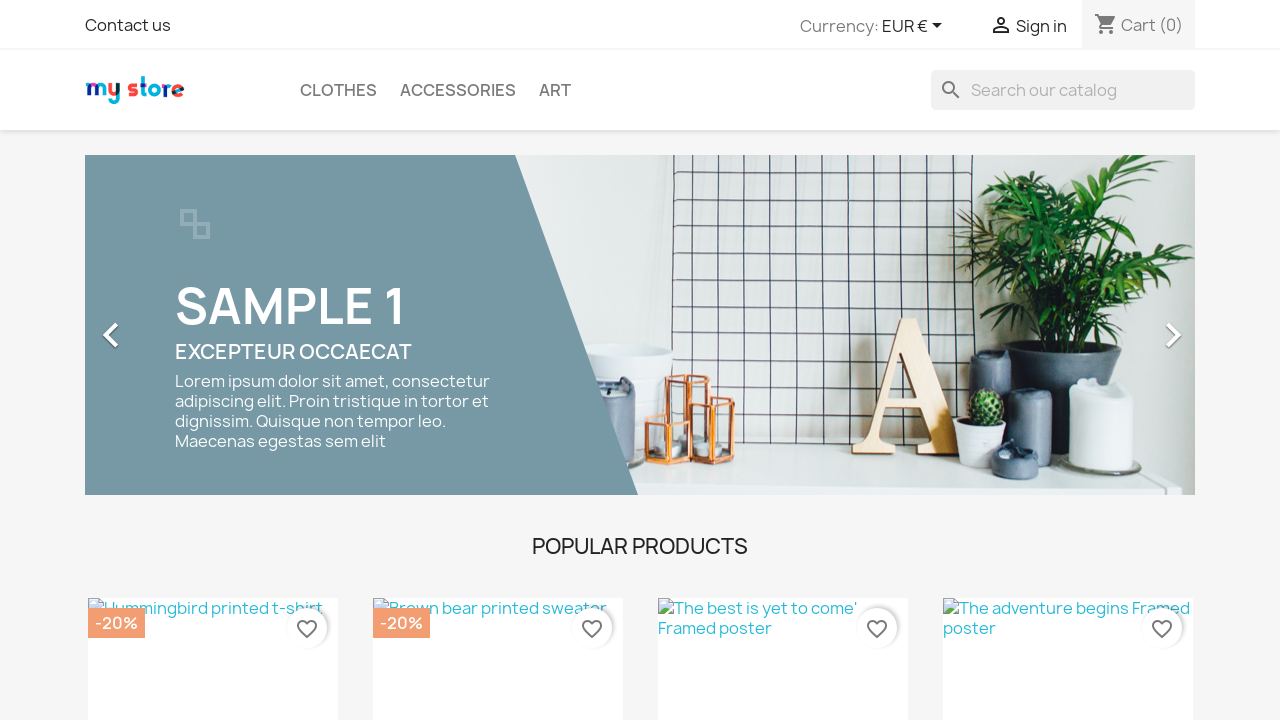

Navigated to main page at https://prod-kurs.coderslab.pl/
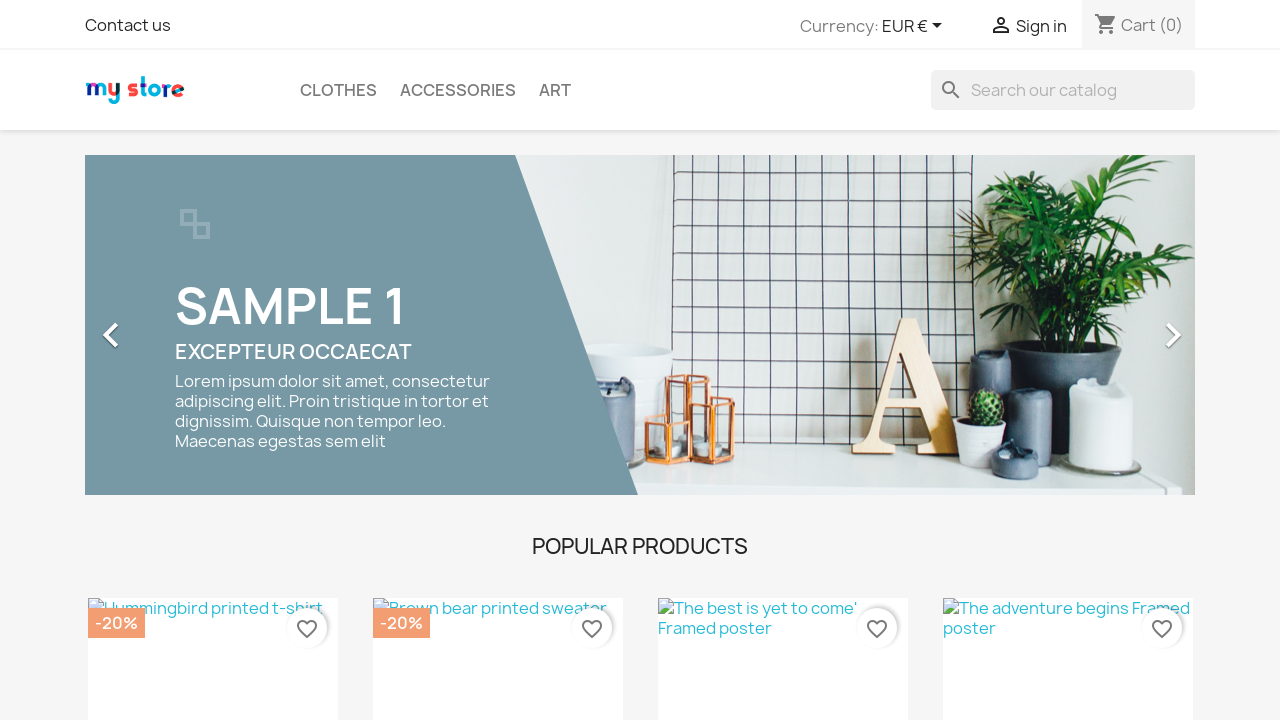

Clicked on Contact Us link in top menu at (128, 25) on a:has-text('Contact us')
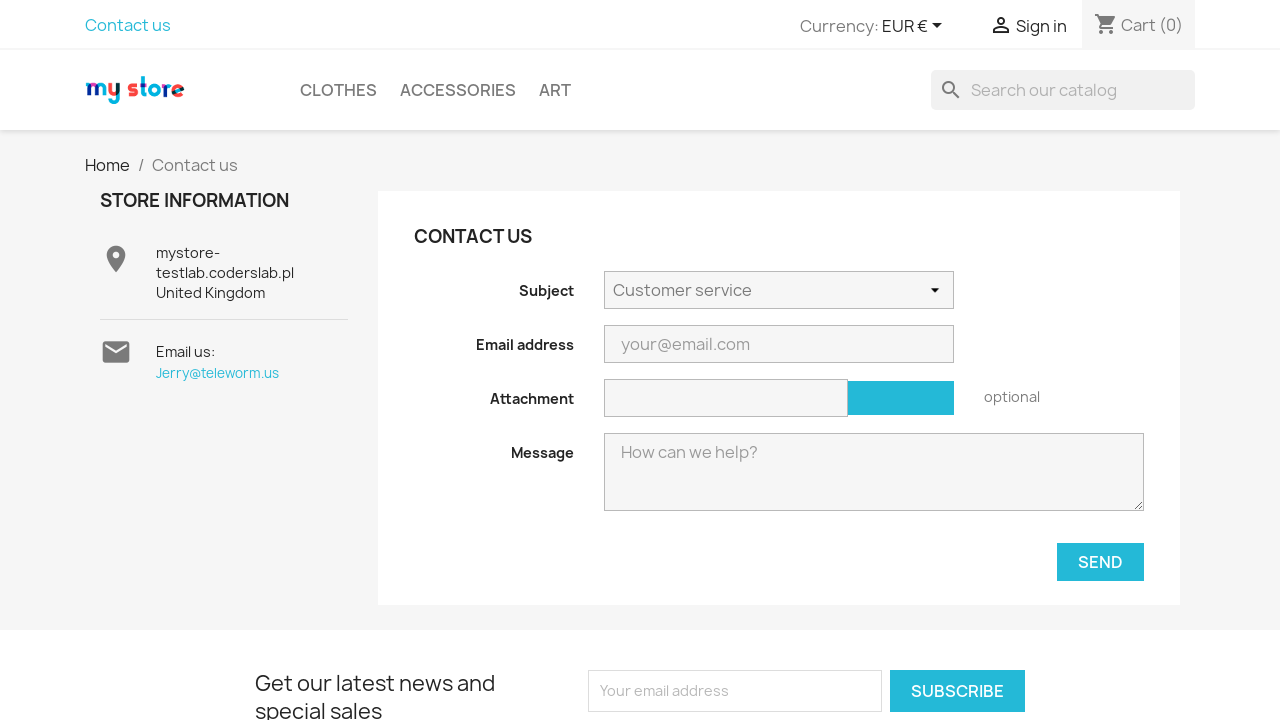

Contact Us page heading loaded
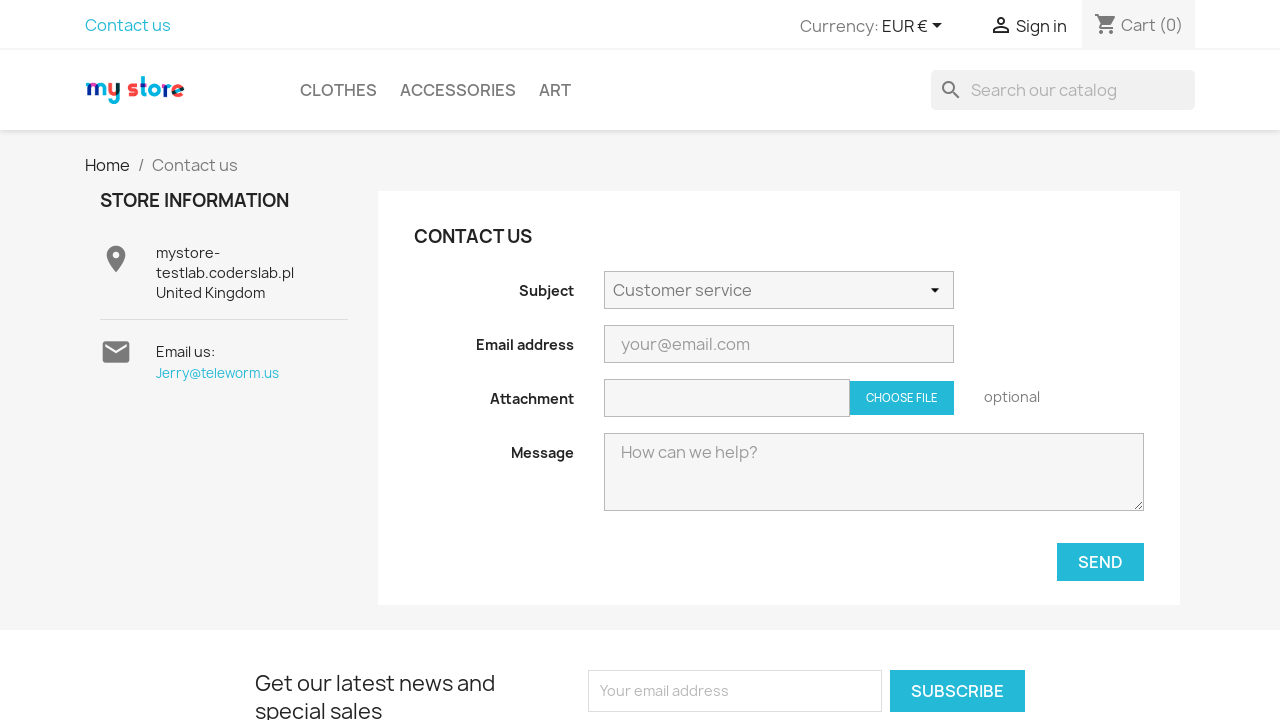

Verified Contact Us page heading is visible
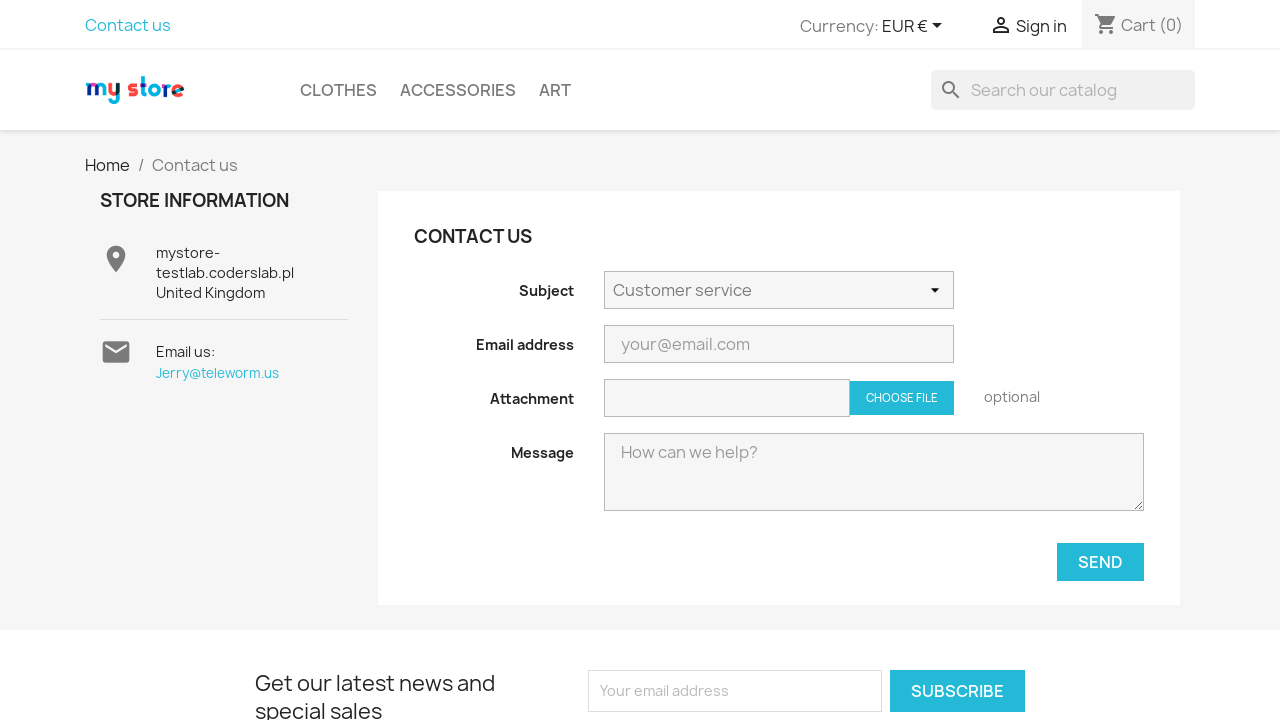

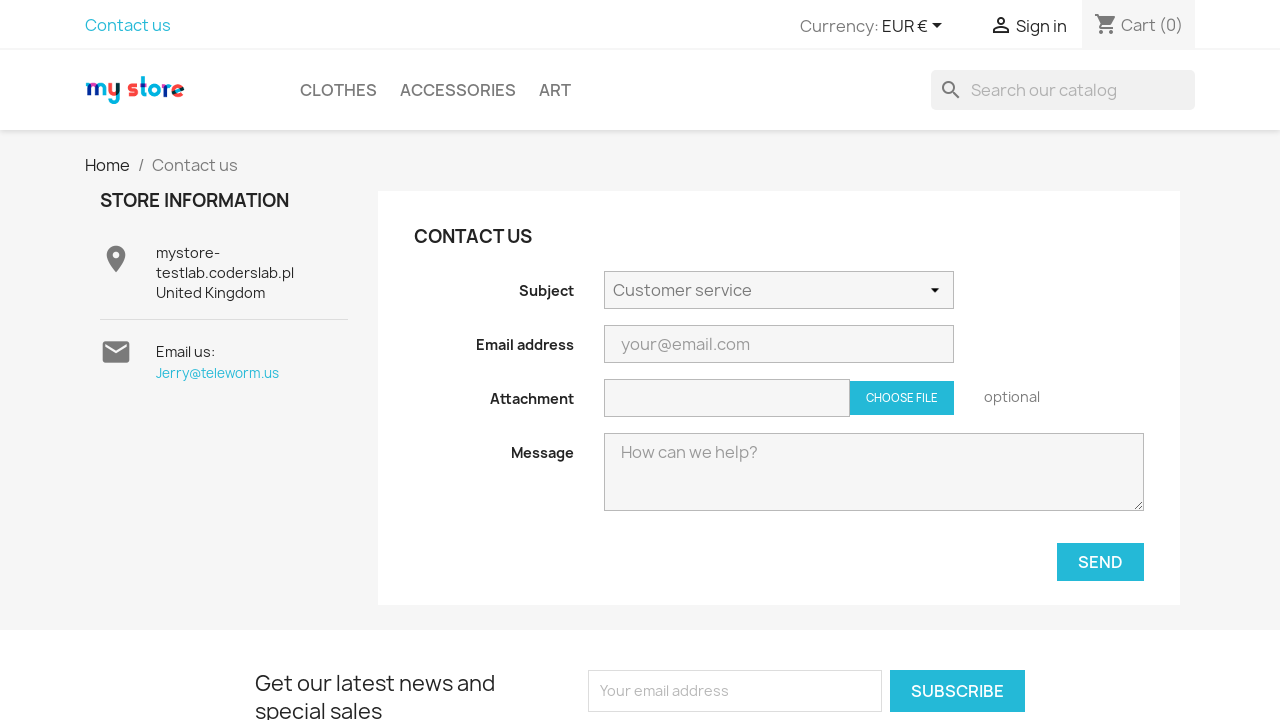